Navigates to the Météo France weather forecast page for Montpellier and verifies that the temperature element is displayed on the page.

Starting URL: https://meteofrance.com/previsions-meteo-france/montpellier/34000

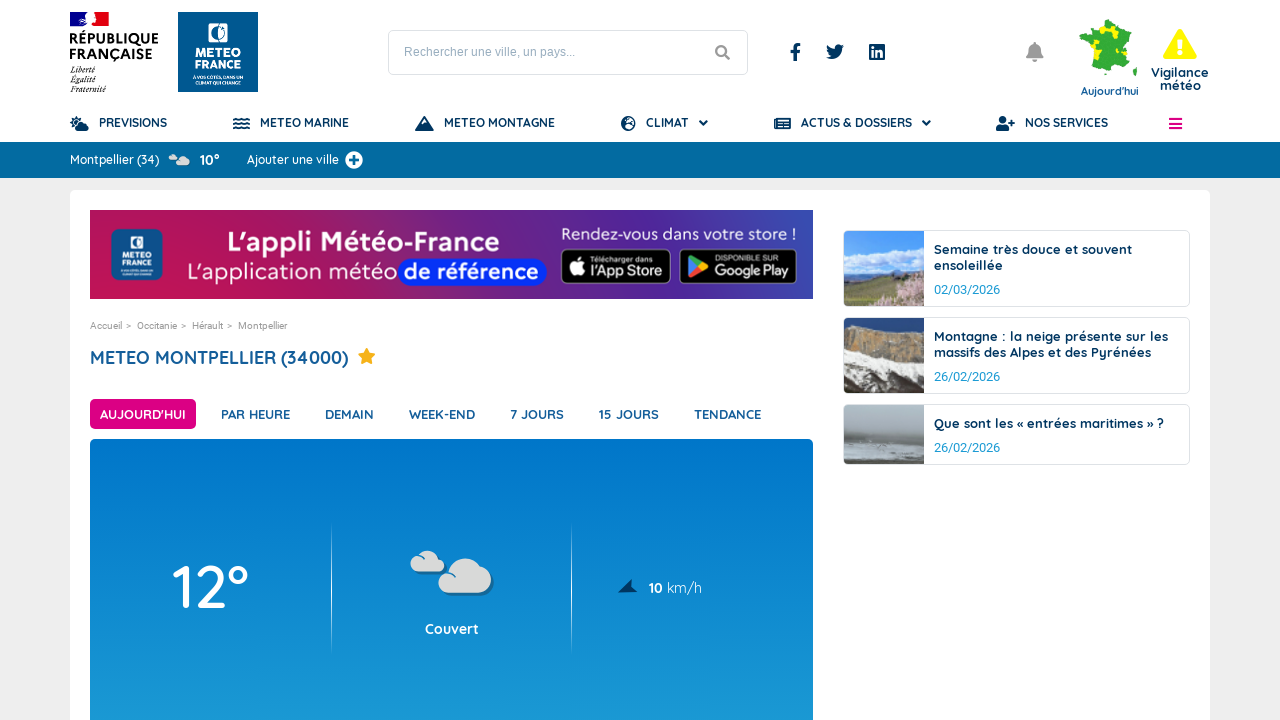

Navigated to Météo France weather forecast page for Montpellier
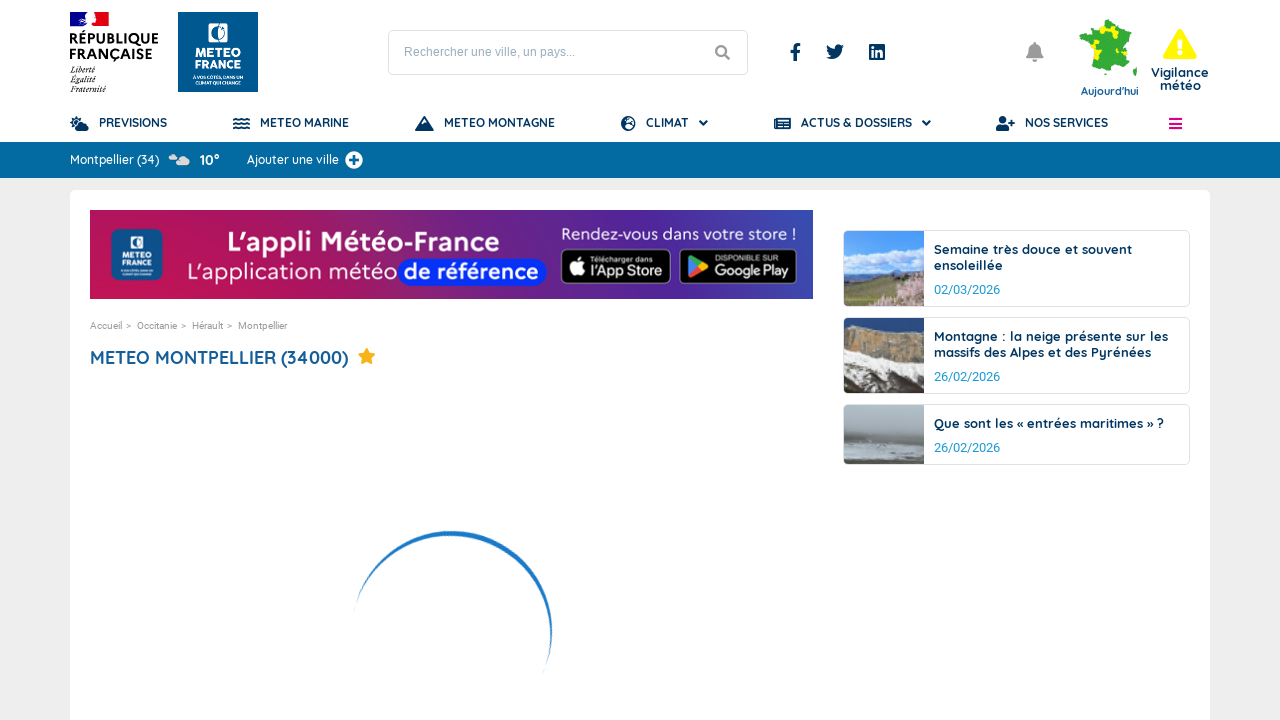

Weather temperature element is visible on the page
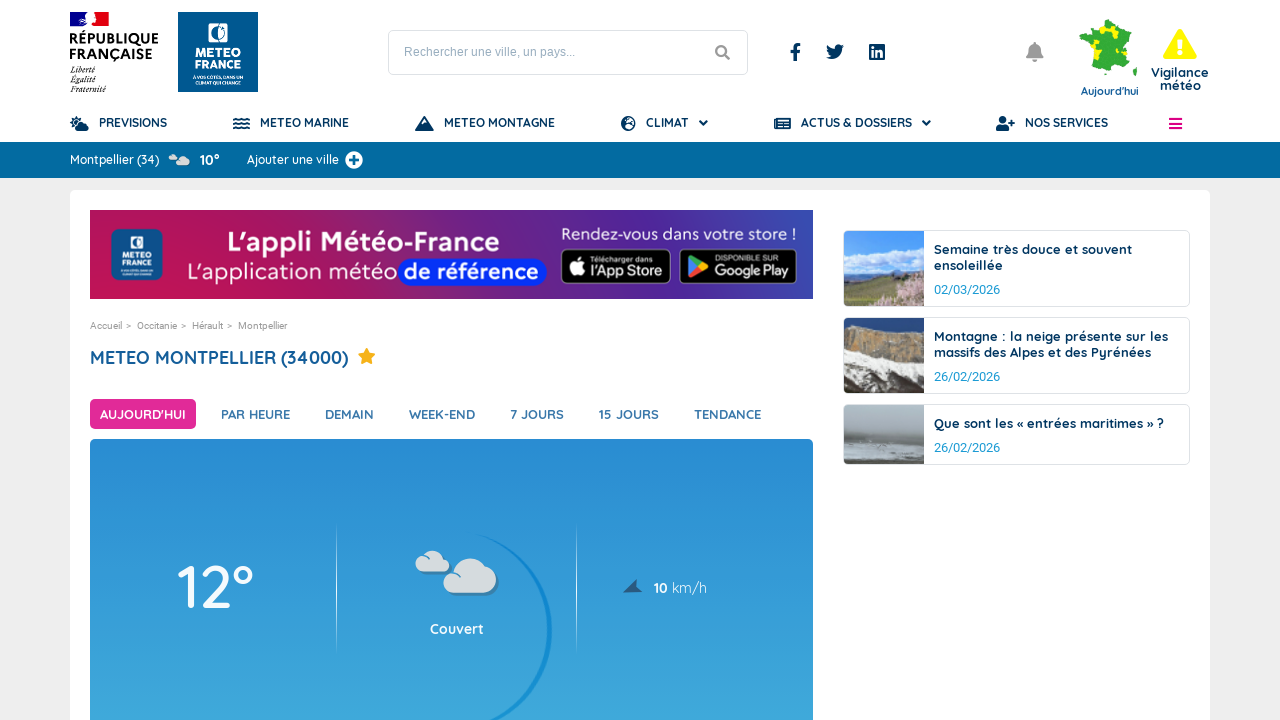

Temperature paragraph element exists within the weather section
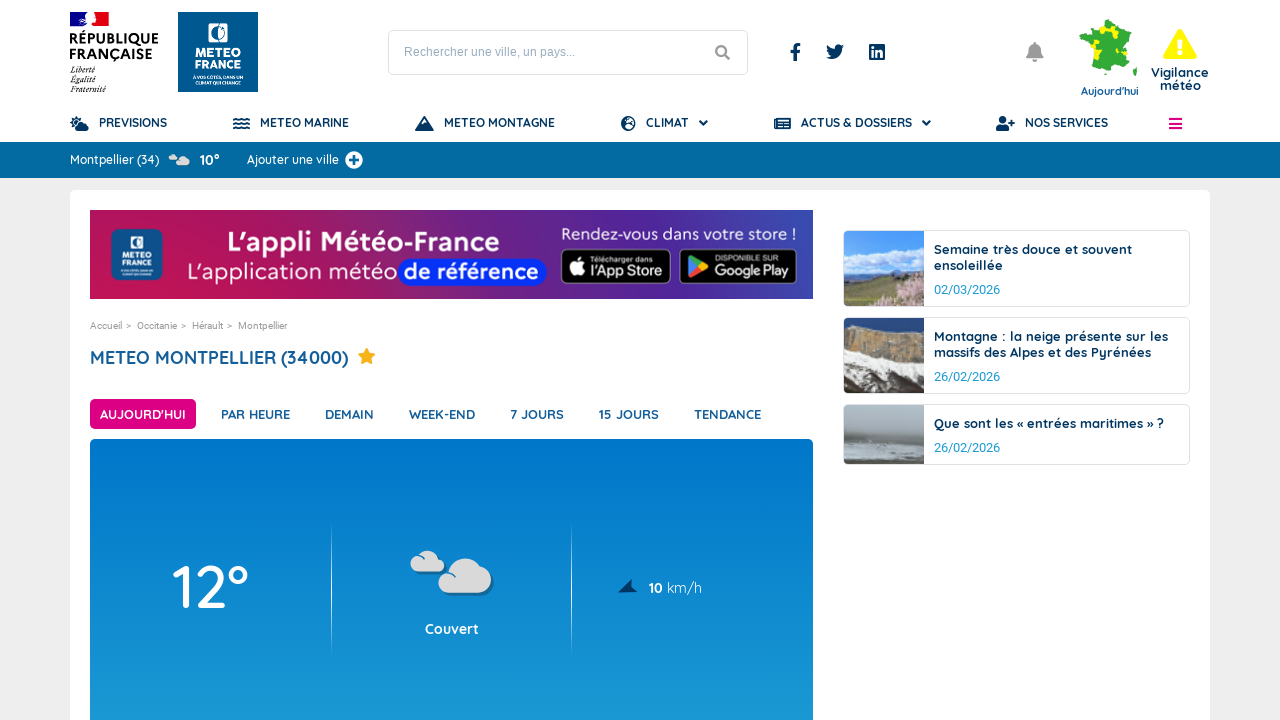

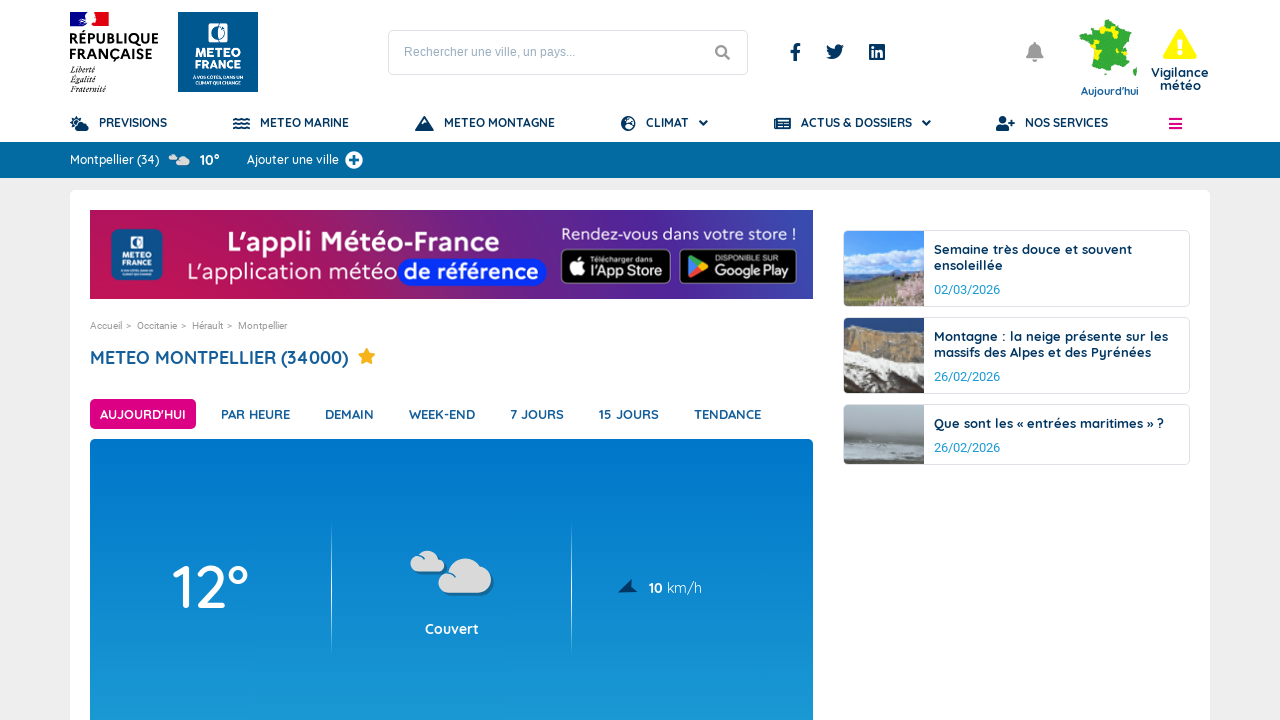